Tests browser navigation by visiting otto.de, then navigating to wisequarter.com, going back, refreshing, and going forward. Verifies page titles and URLs contain expected keywords.

Starting URL: https://www.otto.de

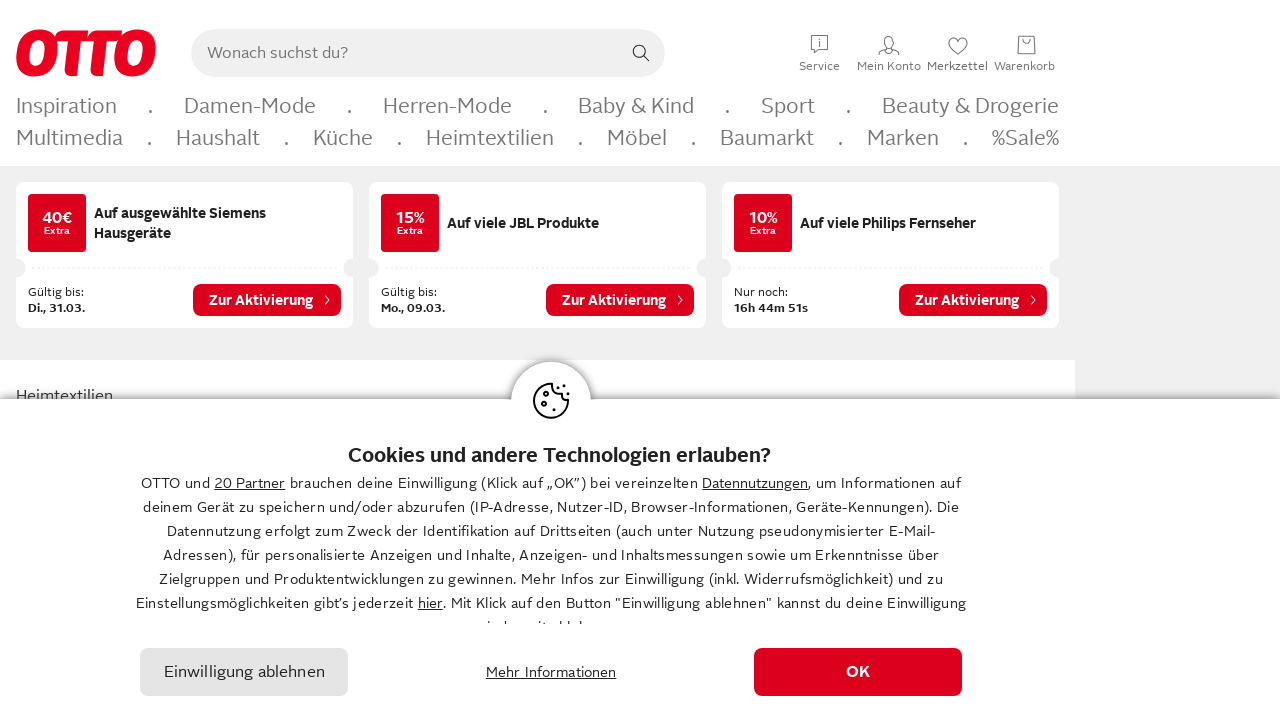

Retrieved page title from otto.de
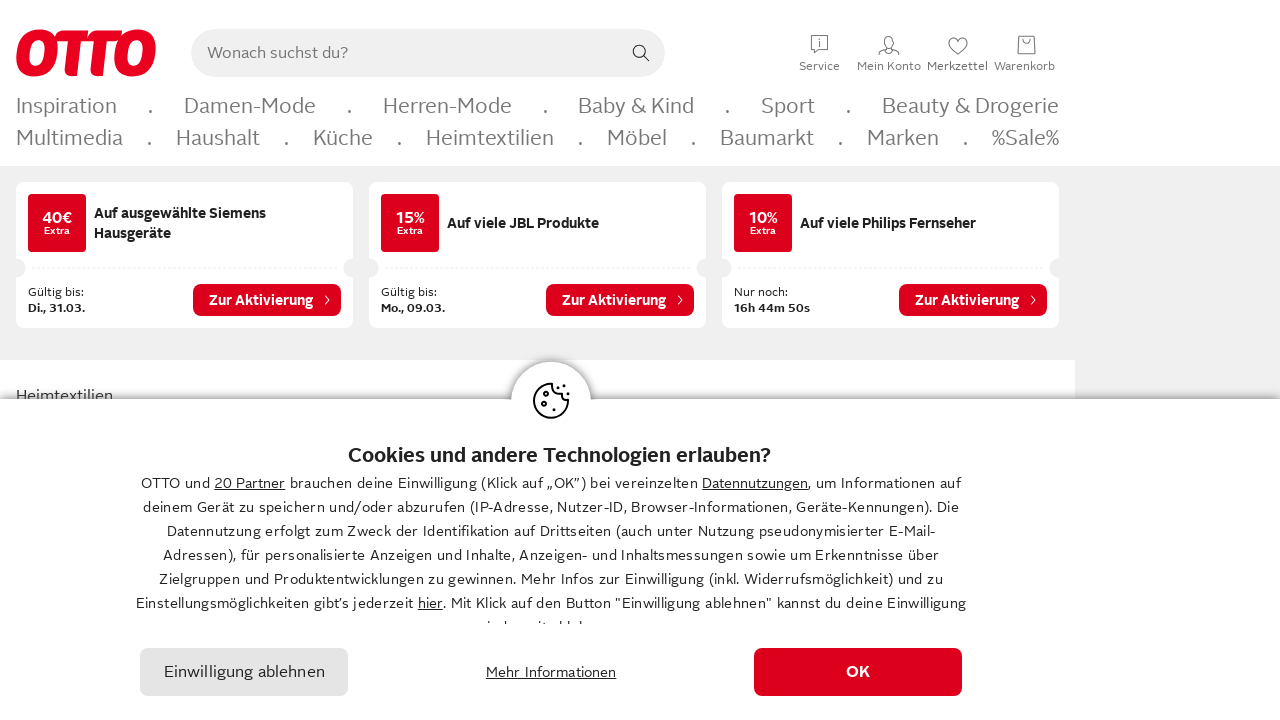

Retrieved page URL from otto.de
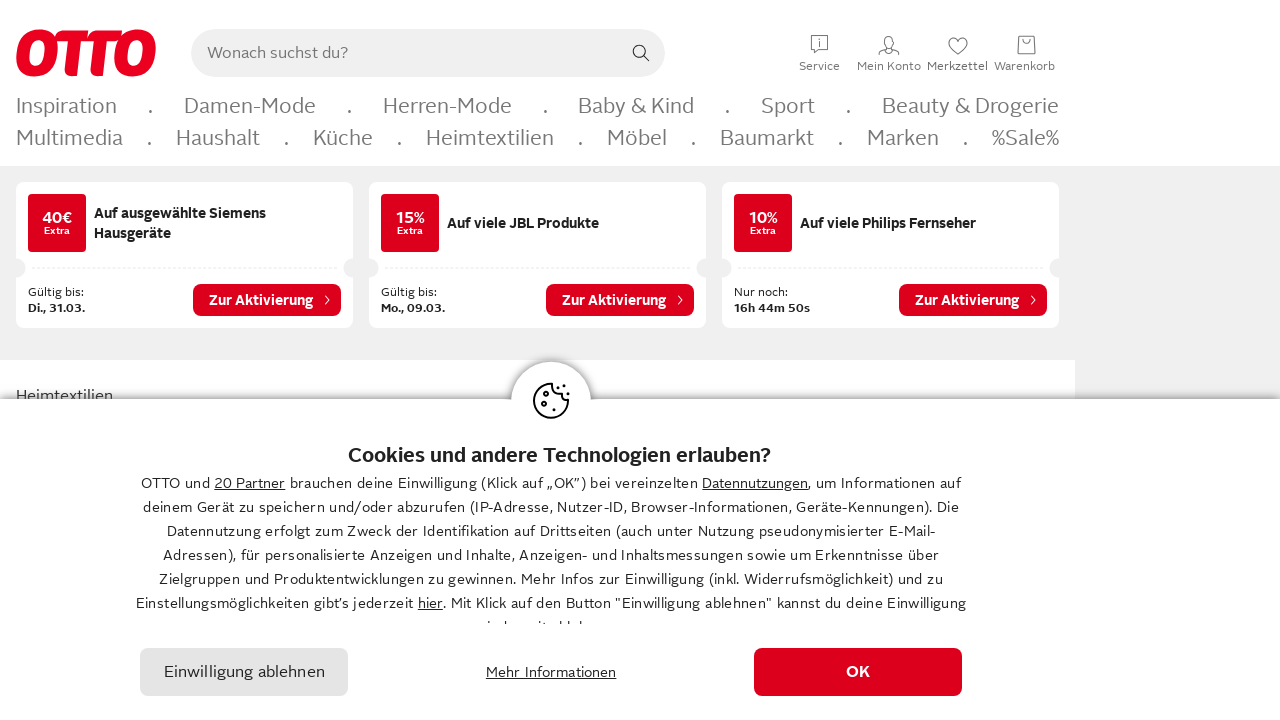

Verified otto.de title contains 'OTTO'
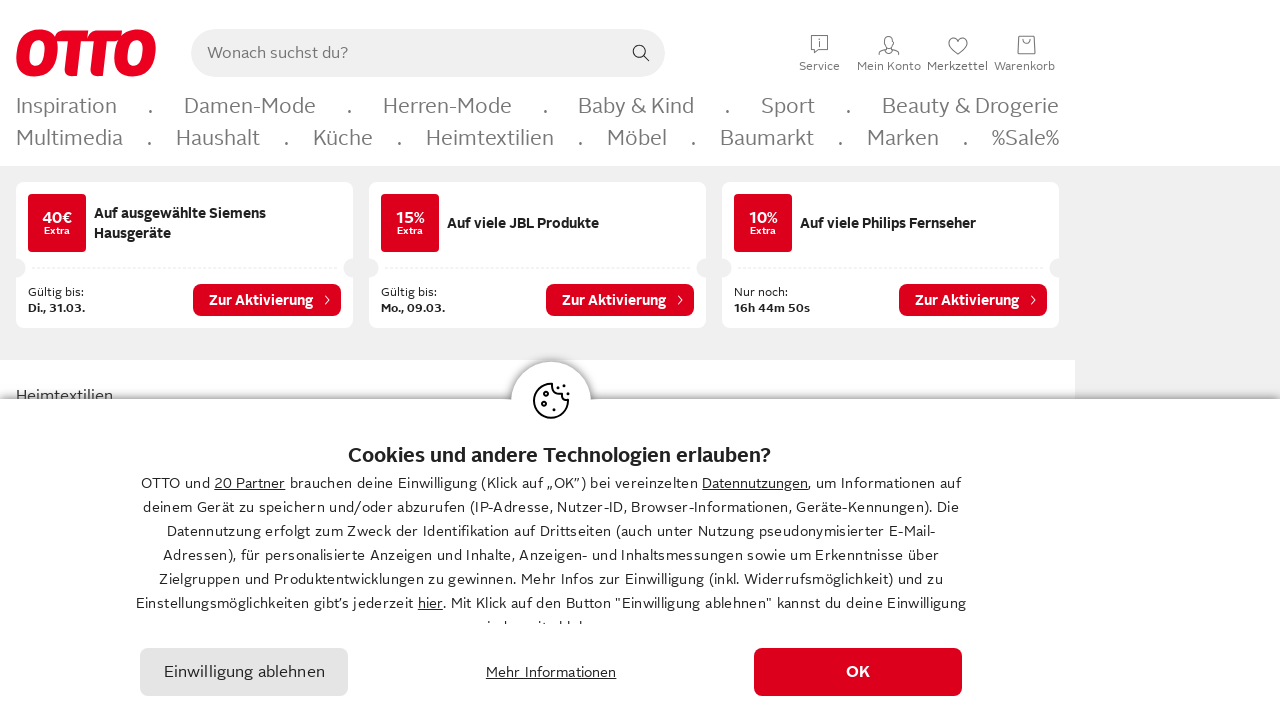

Verified otto.de URL contains 'otto'
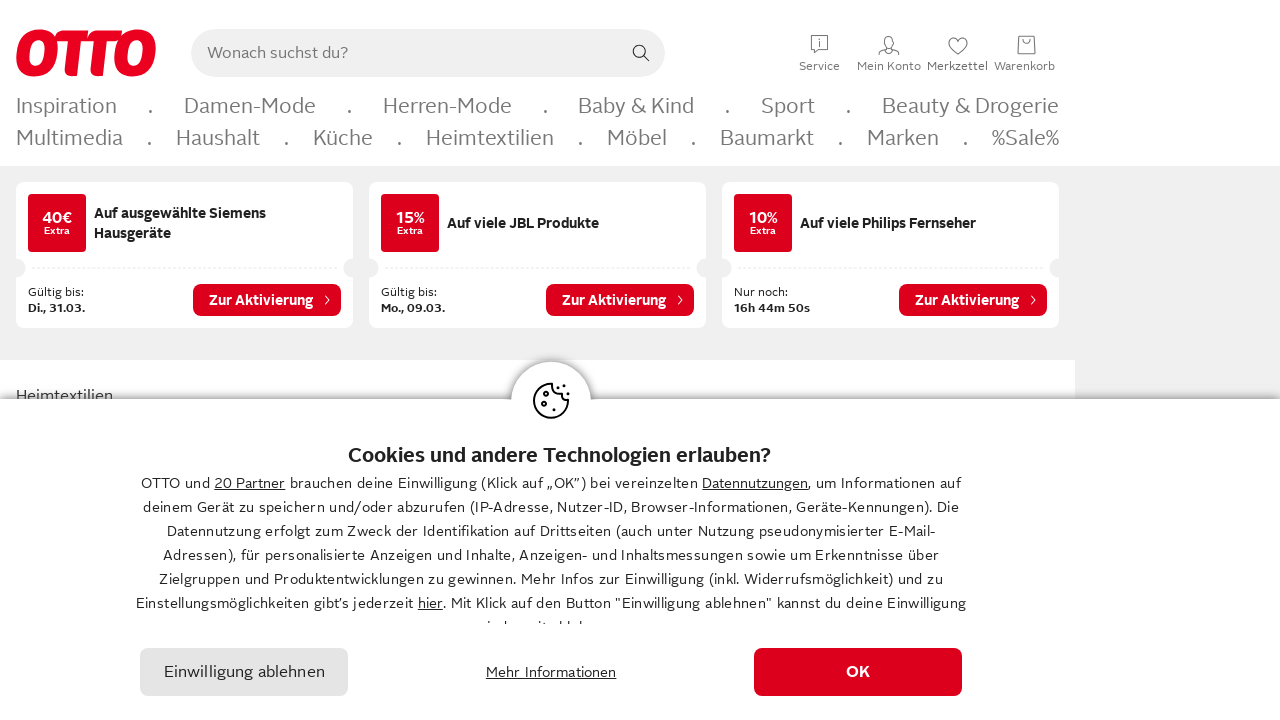

Navigated to wisequarter.com
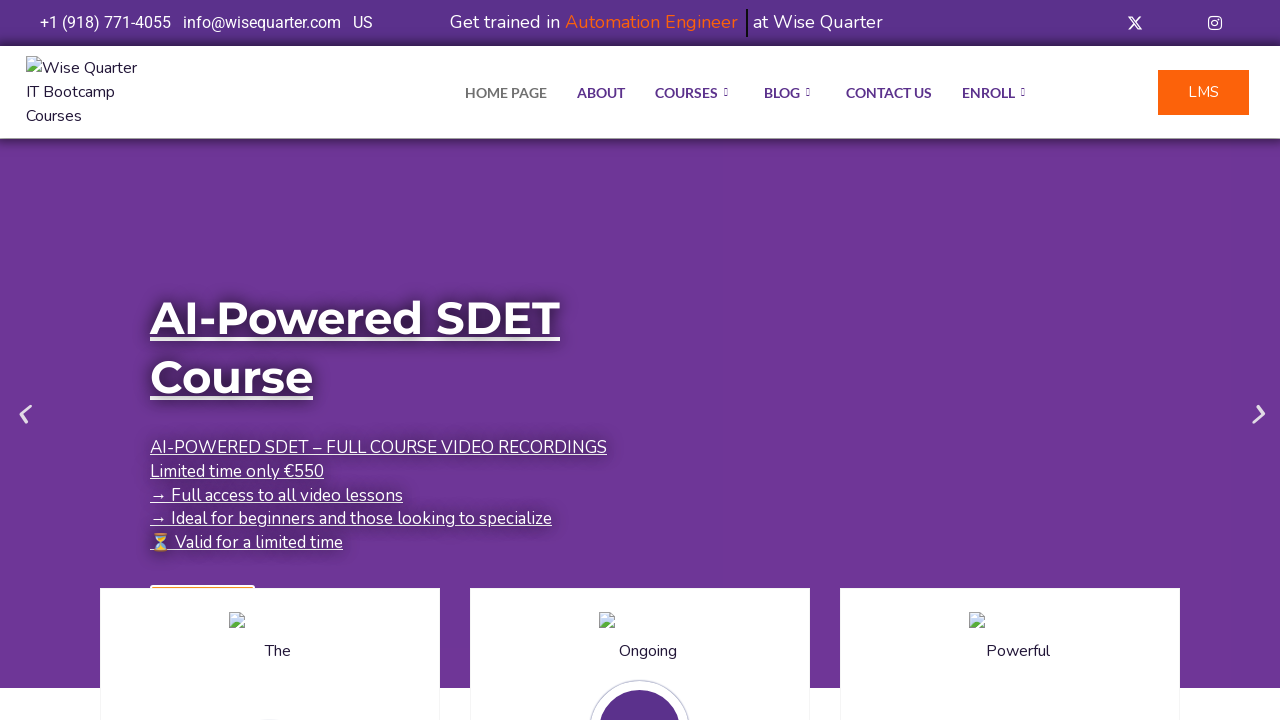

Retrieved page title from wisequarter.com
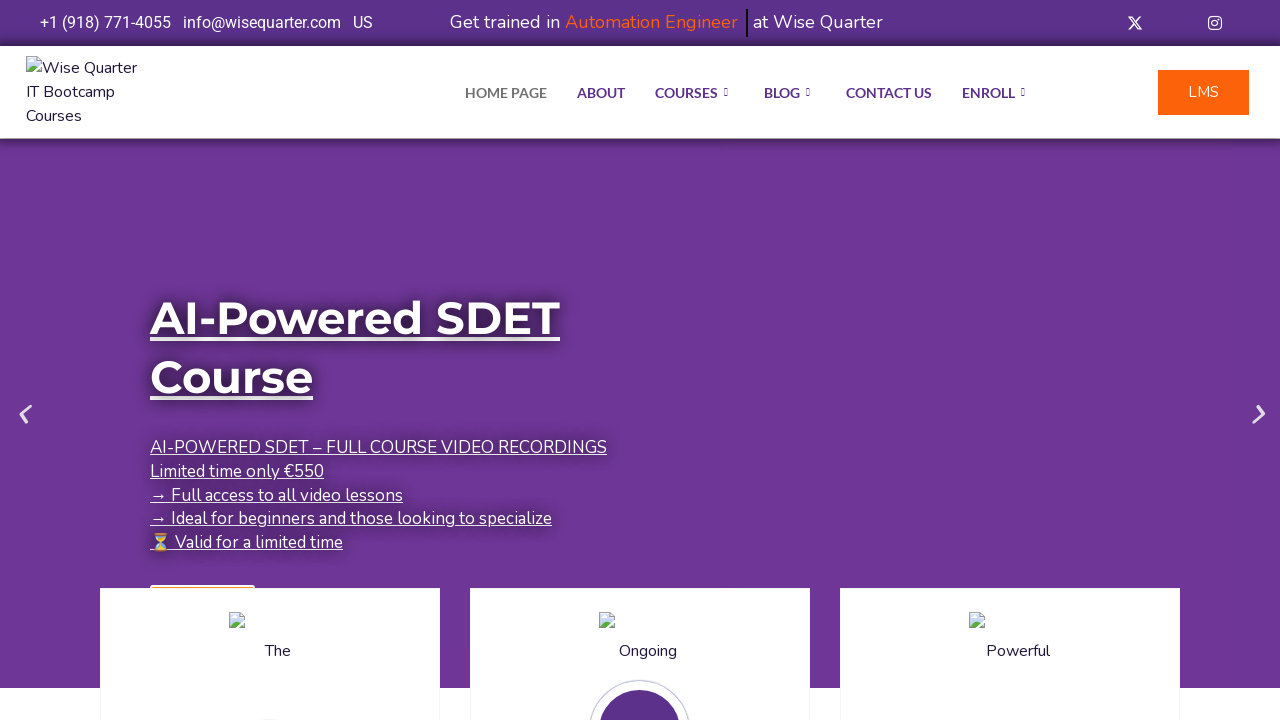

Retrieved page URL from wisequarter.com
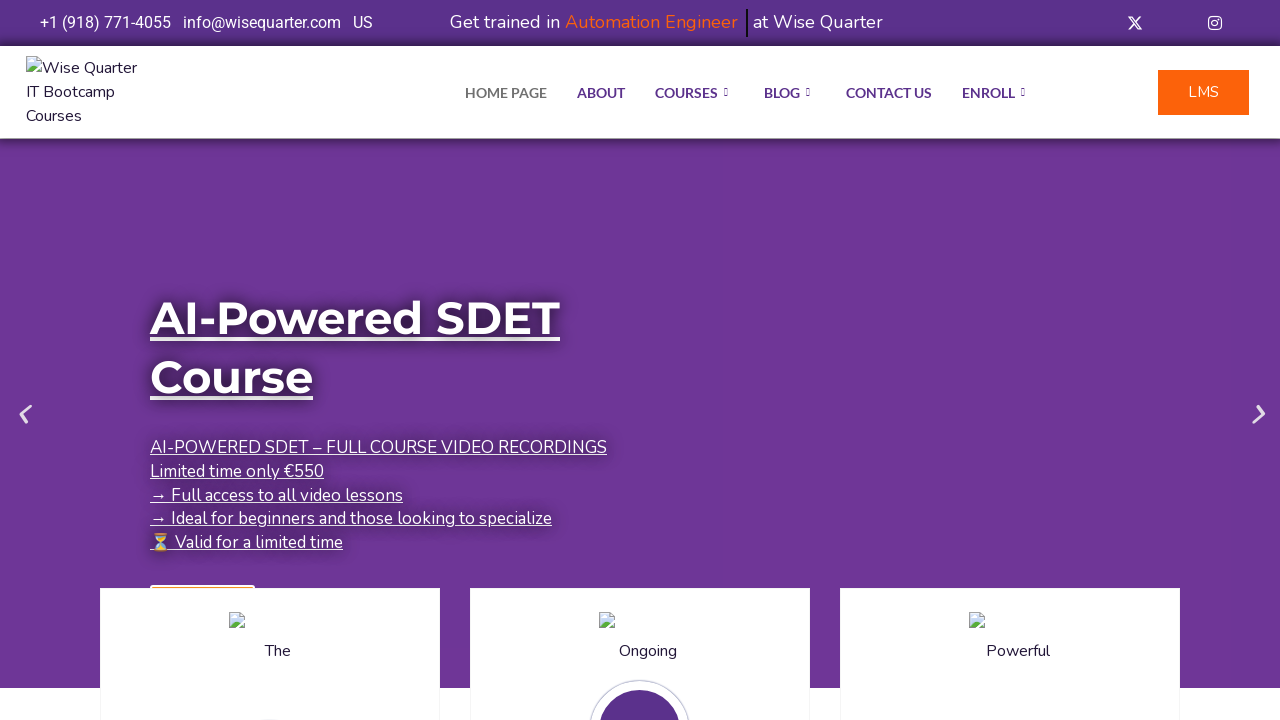

Verified wisequarter.com title contains 'Quarter'
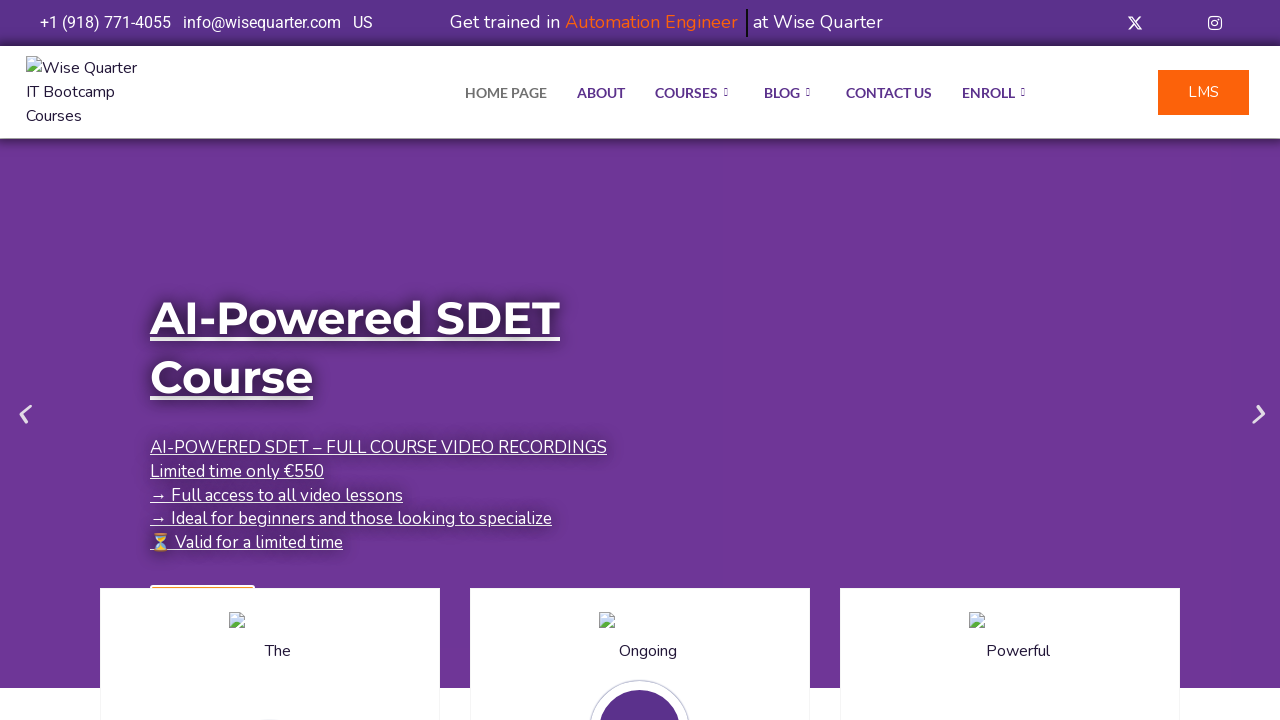

Verified wisequarter.com URL contains 'quarter'
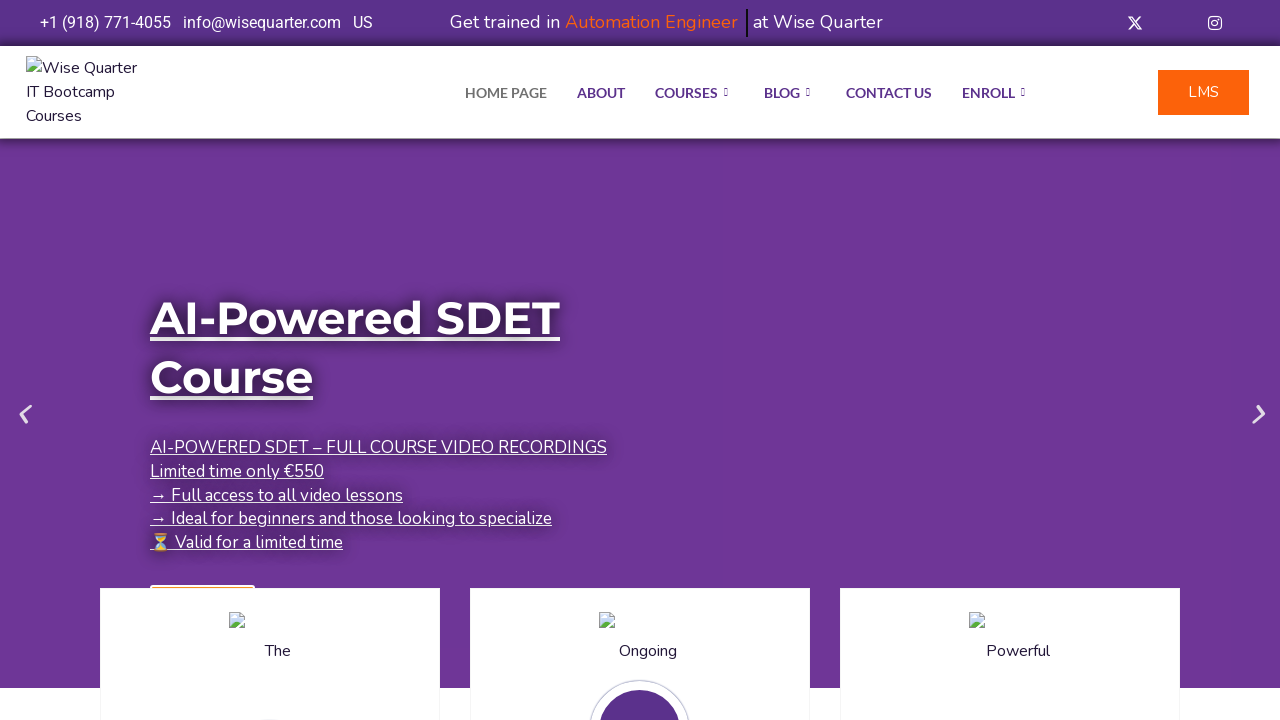

Navigated back to otto.de
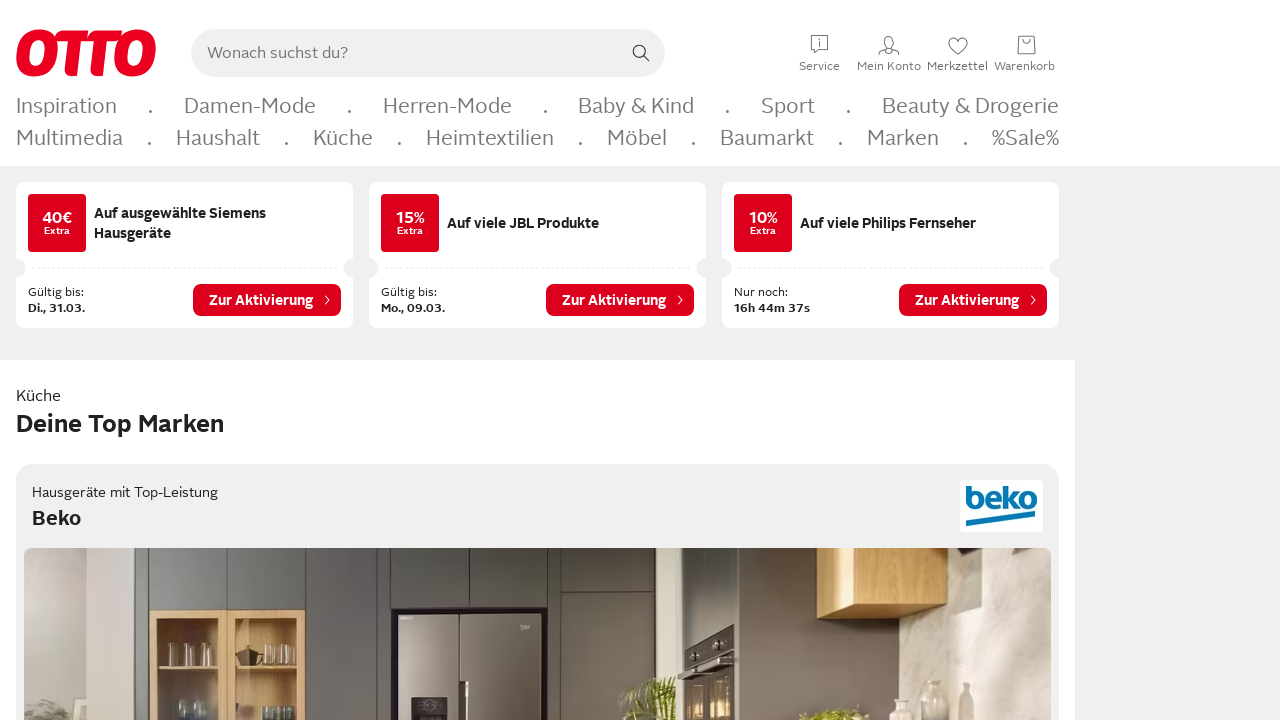

Refreshed the current page (otto.de)
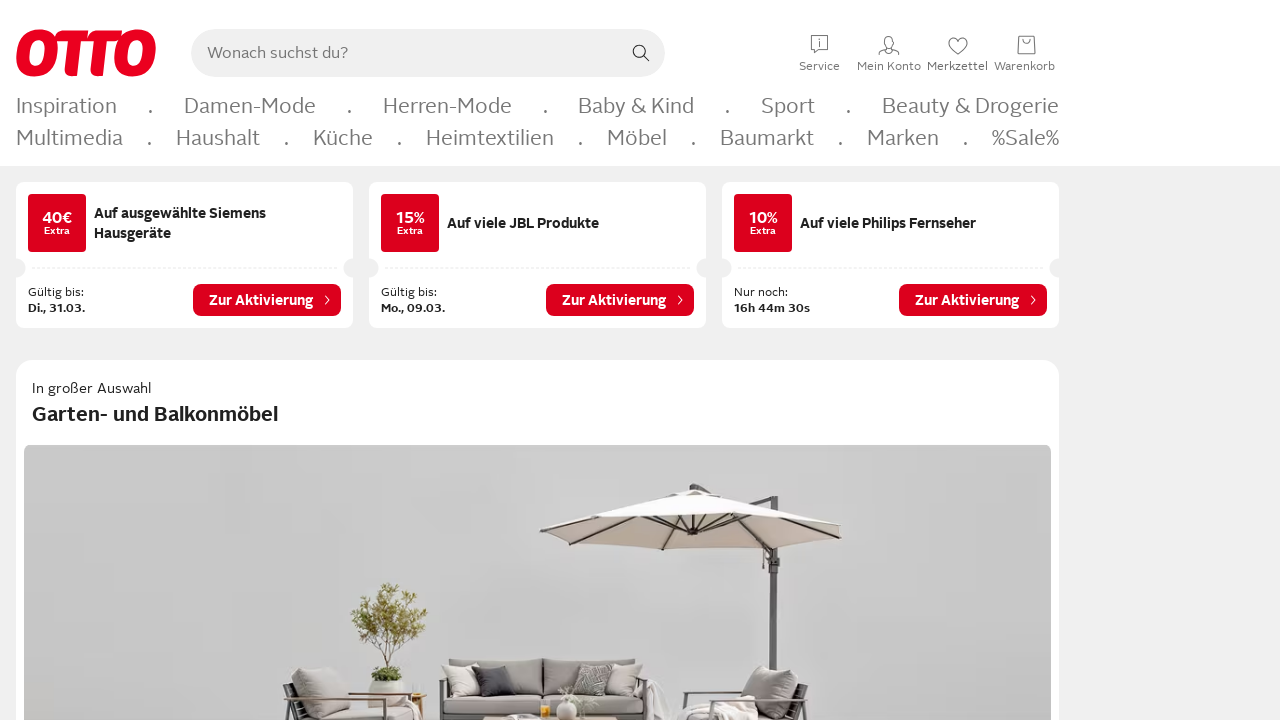

Navigated forward to wisequarter.com
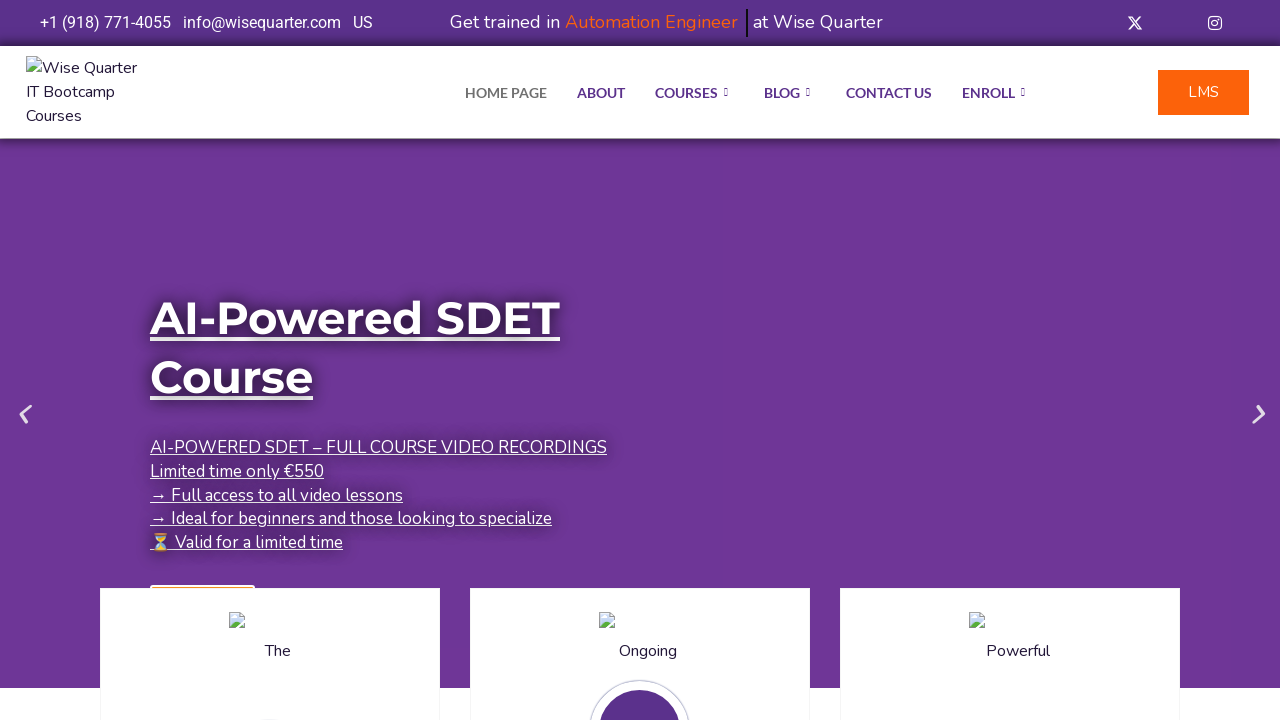

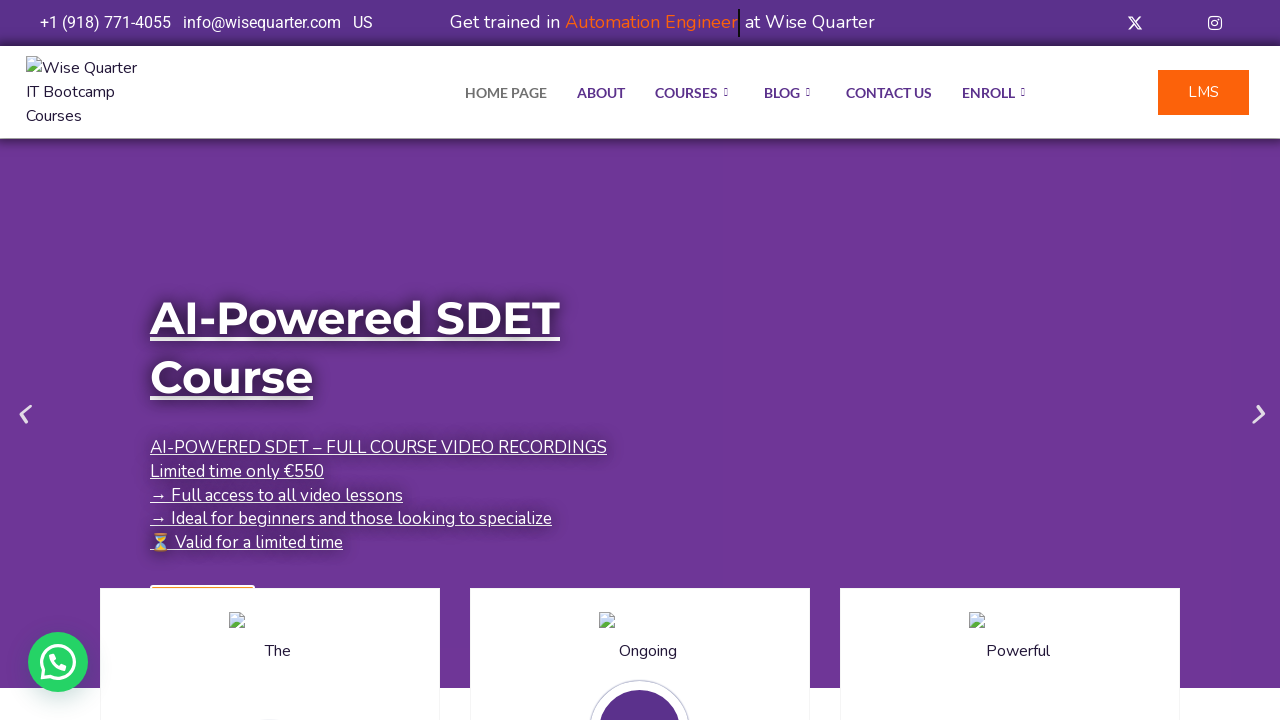